Tests waiting for element that doesn't exist initially by clicking start and waiting for element with specific text to appear

Starting URL: http://the-internet.herokuapp.com/dynamic_loading/2

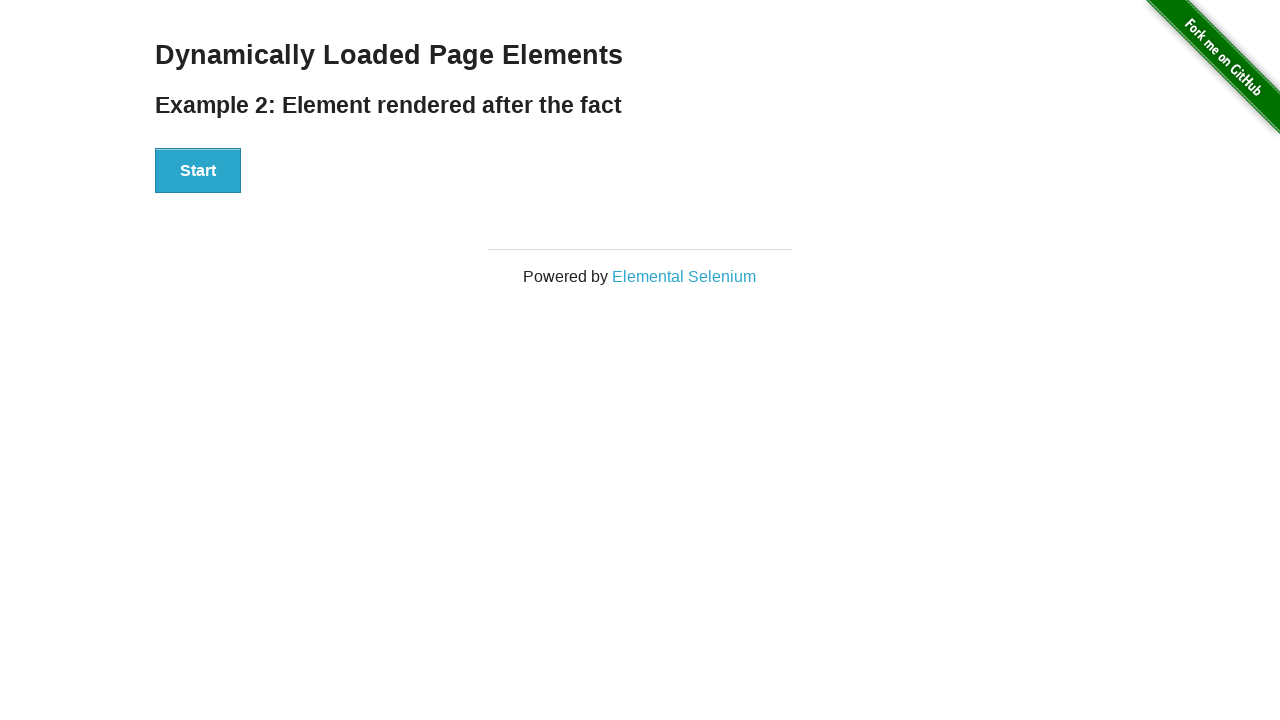

Clicked start button to trigger dynamic loading at (198, 171) on xpath=//div[@id='start']/button
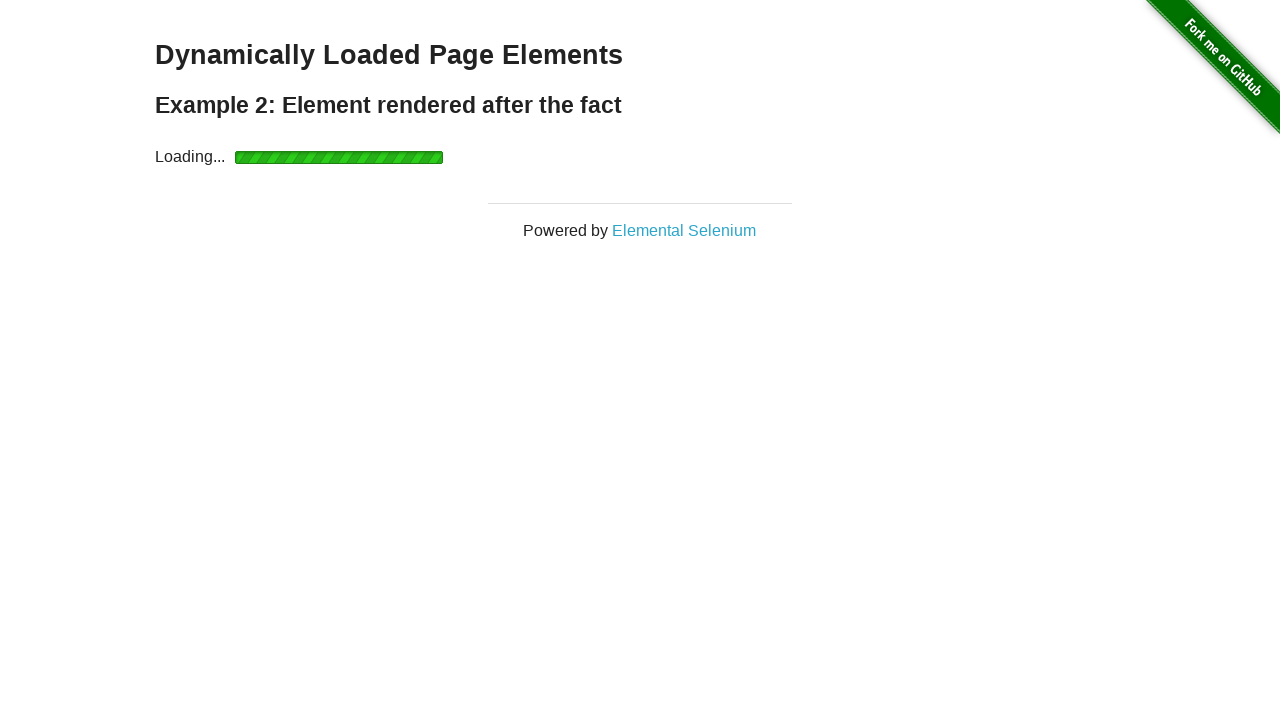

Waited for finish element with 'Hello World!' text to appear
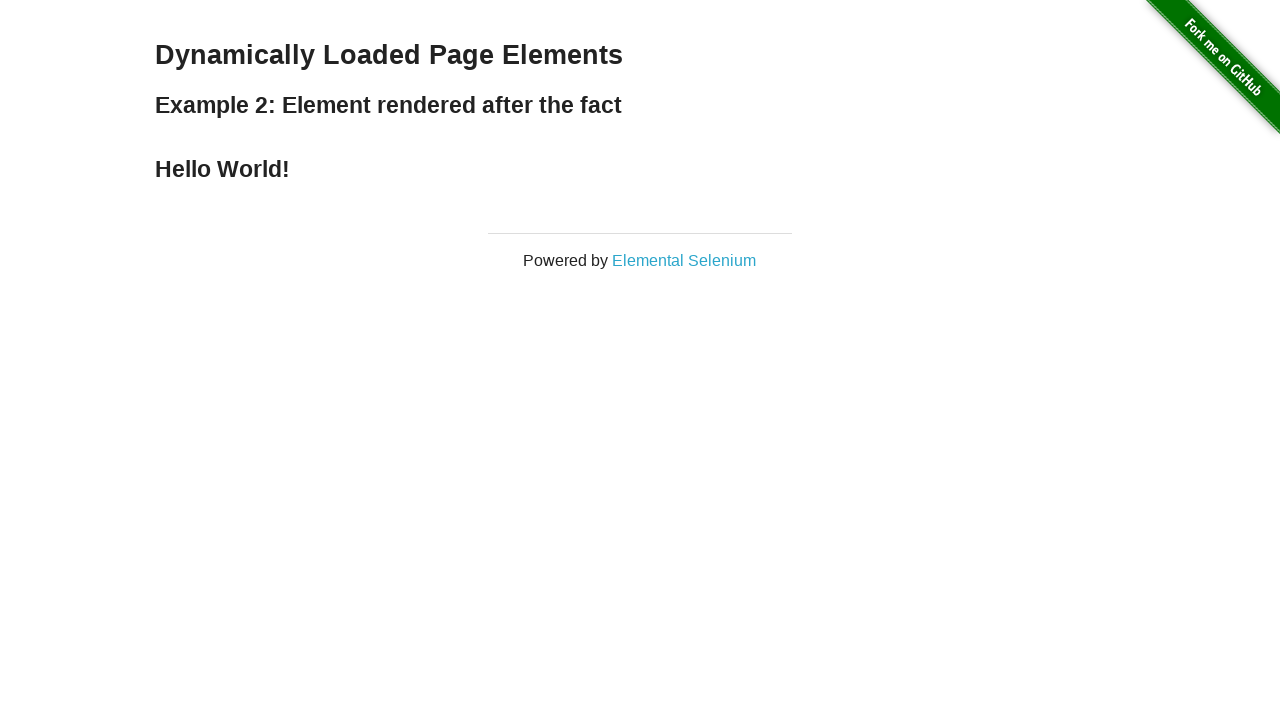

Located finish element for verification
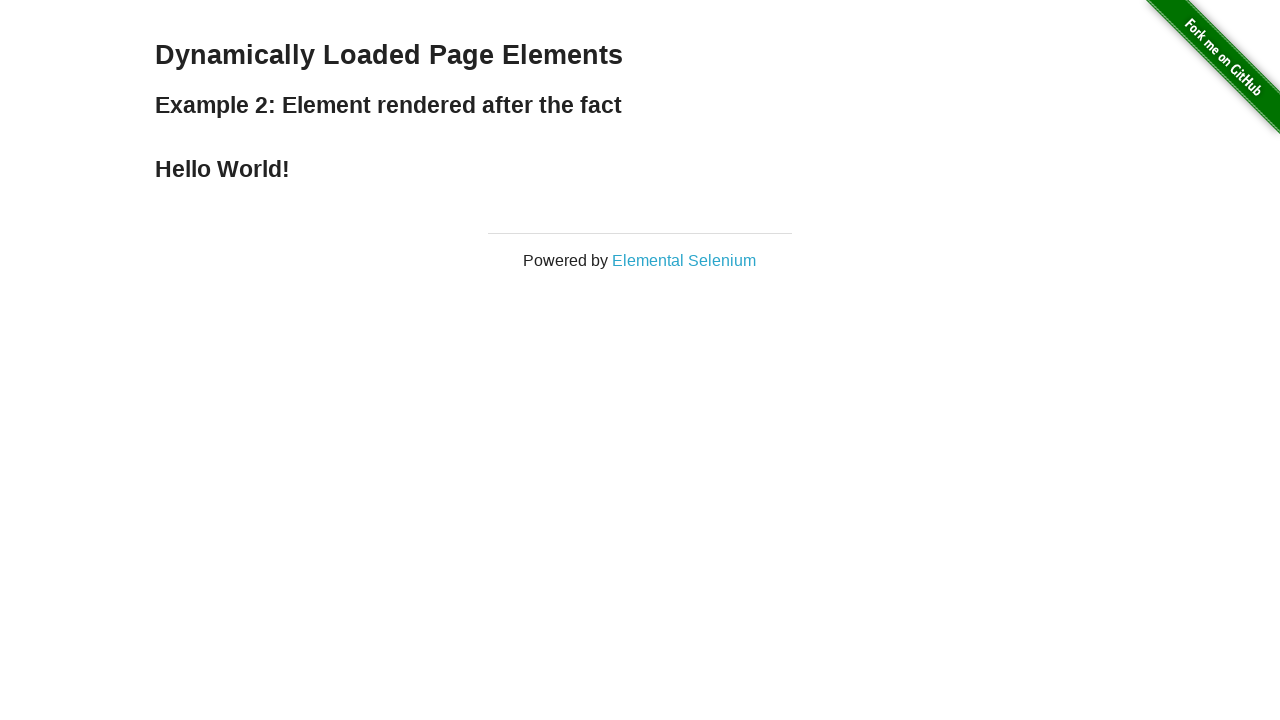

Verified finish element contains 'Hello World!' text
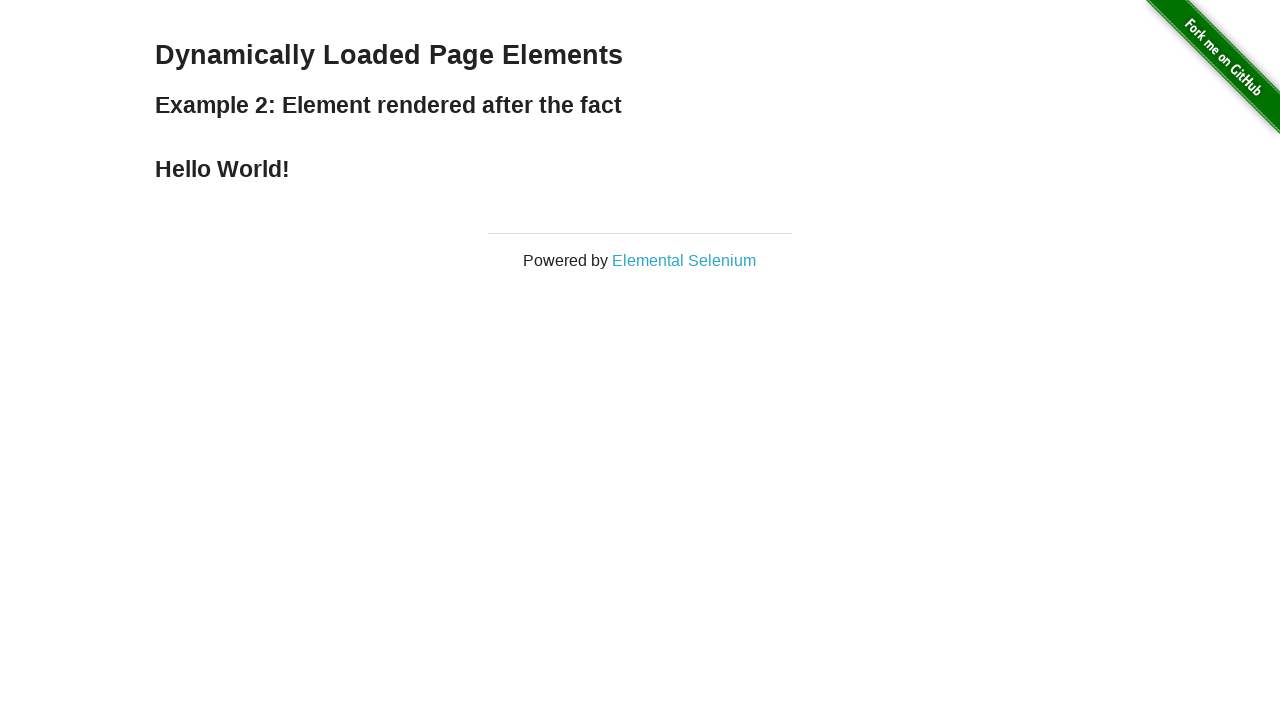

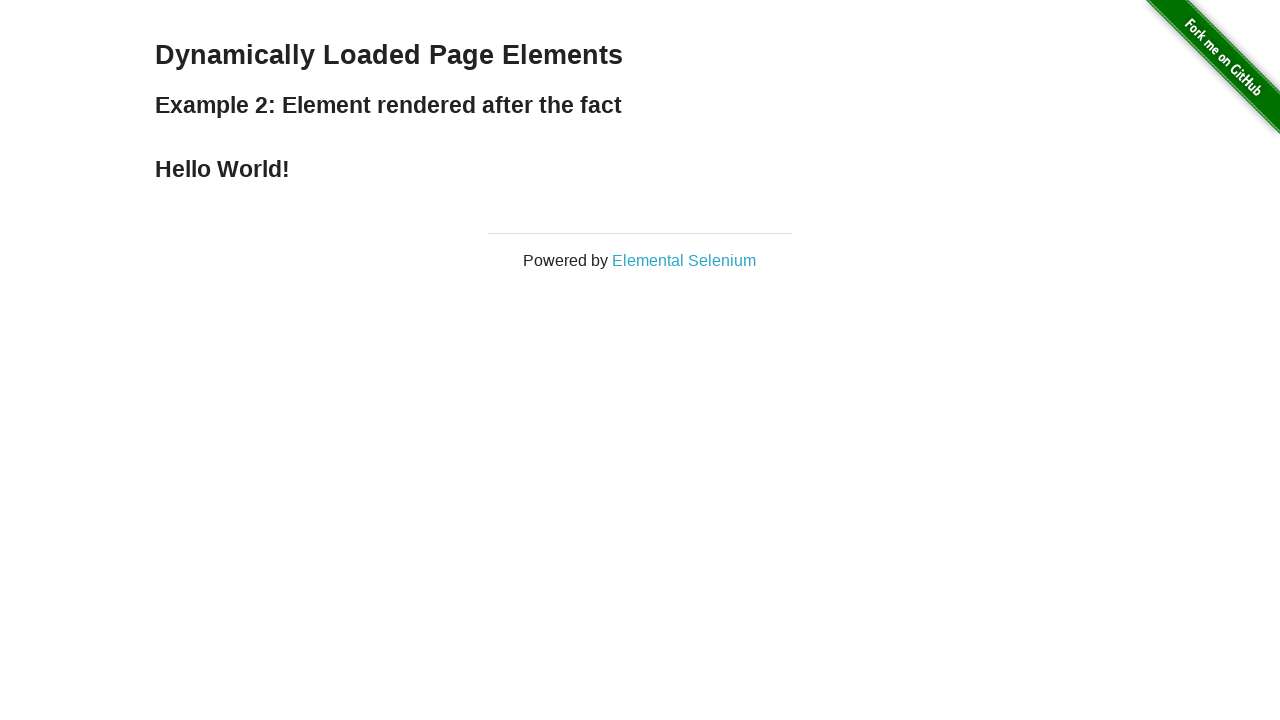